Tests a form filling workflow by clicking a specific link, then filling out a multi-field form with first name, last name, city, and country, and submitting it

Starting URL: http://suninjuly.github.io/find_link_text

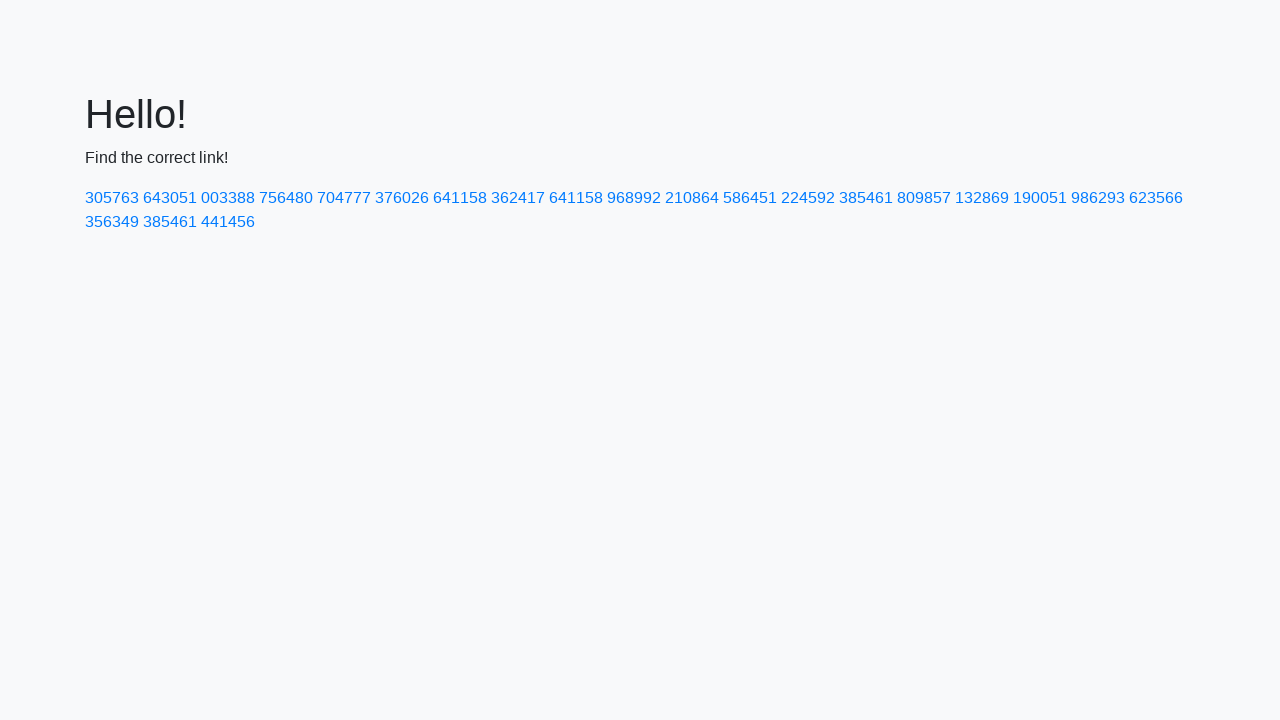

Clicked link with text '224592' at (808, 198) on a:text('224592')
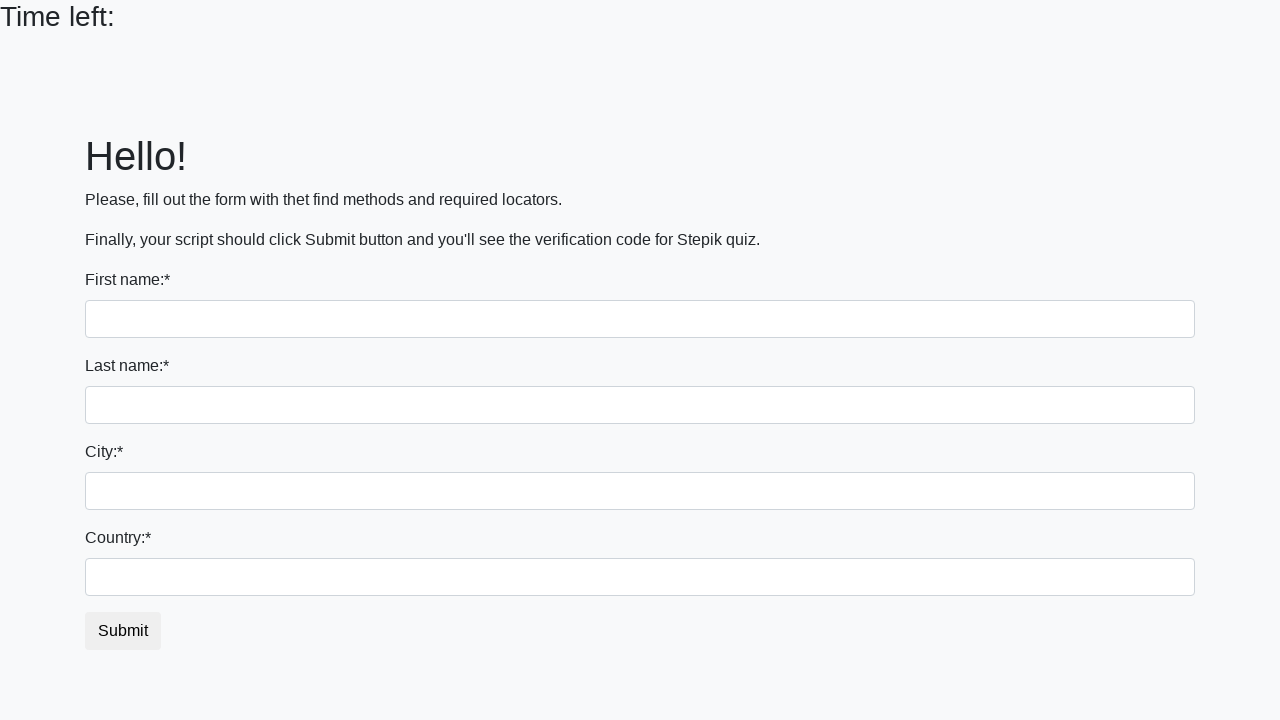

Filled first name field with 'Ivan' on input
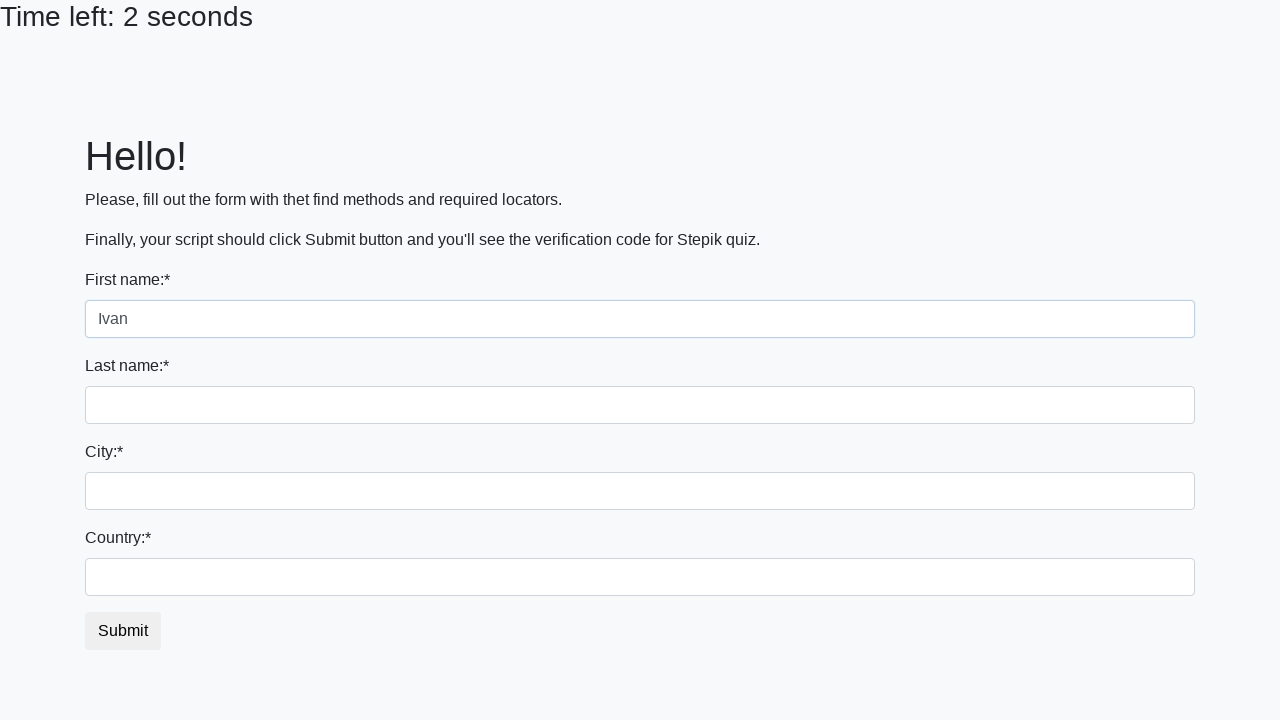

Filled last name field with 'Petrov' on input[name='last_name']
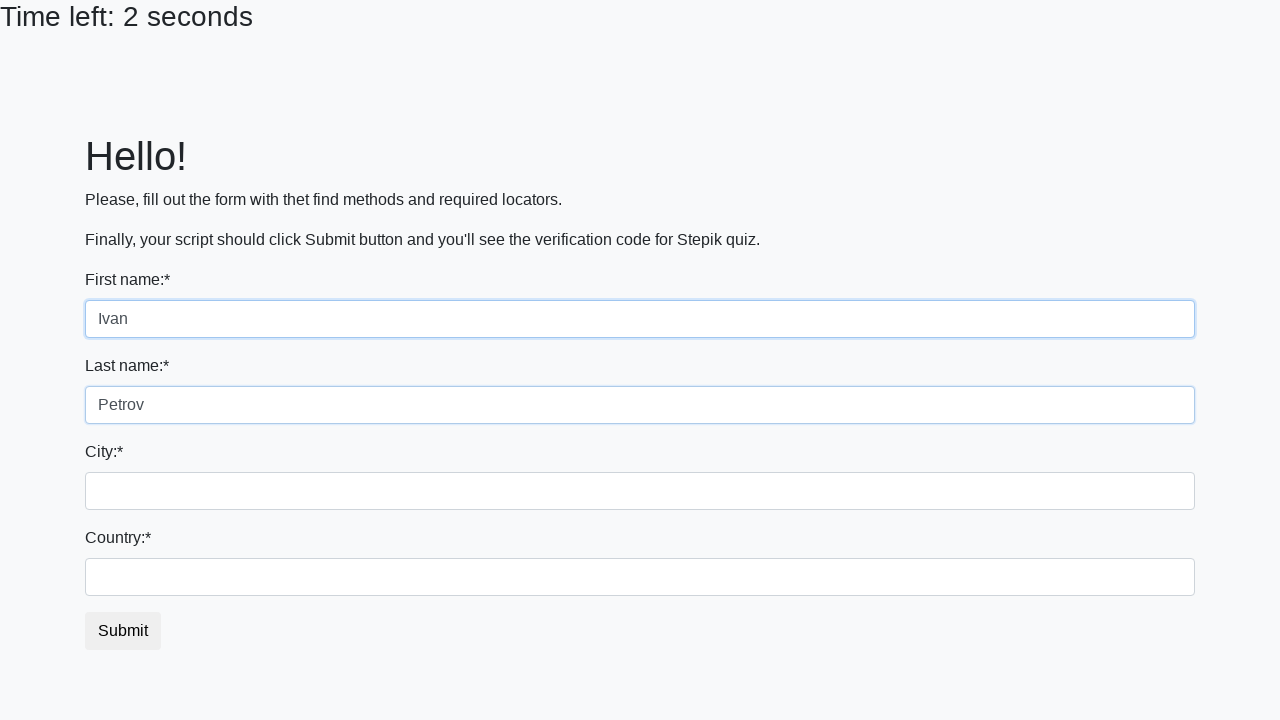

Filled city field with 'Smolensk' on .city
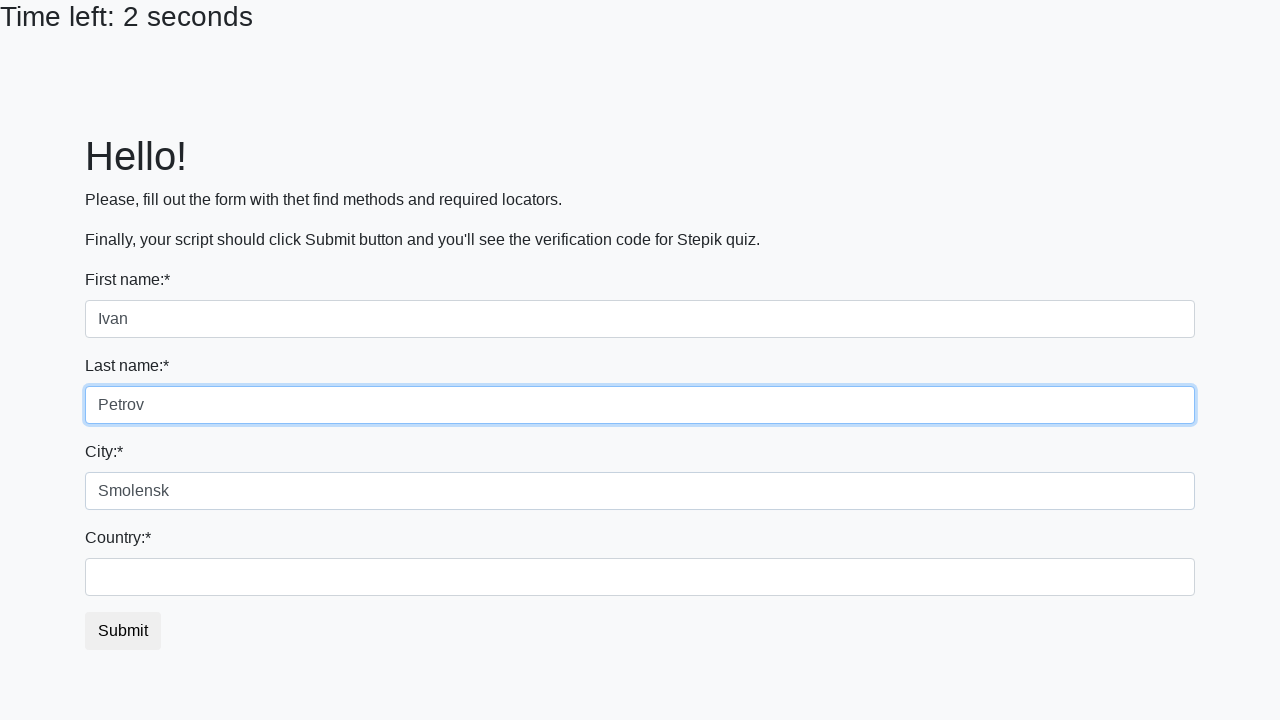

Filled country field with 'Russia' on #country
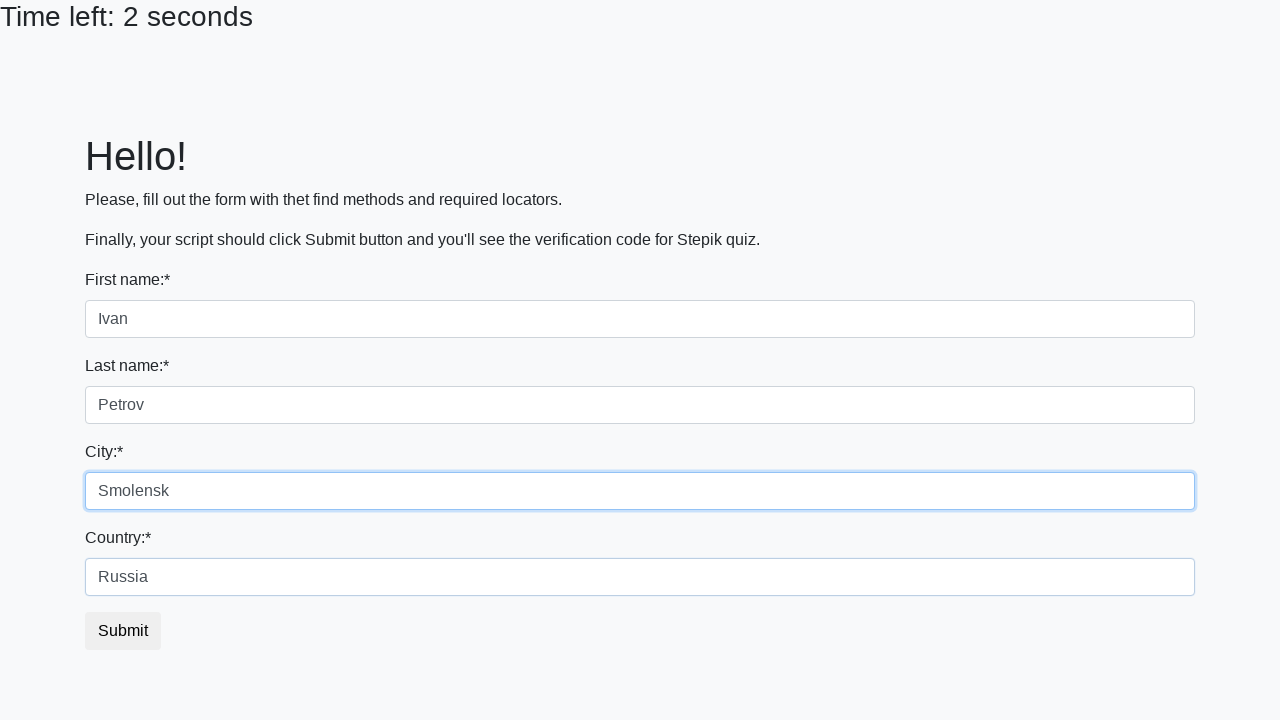

Clicked submit button to complete form submission at (123, 631) on button.btn
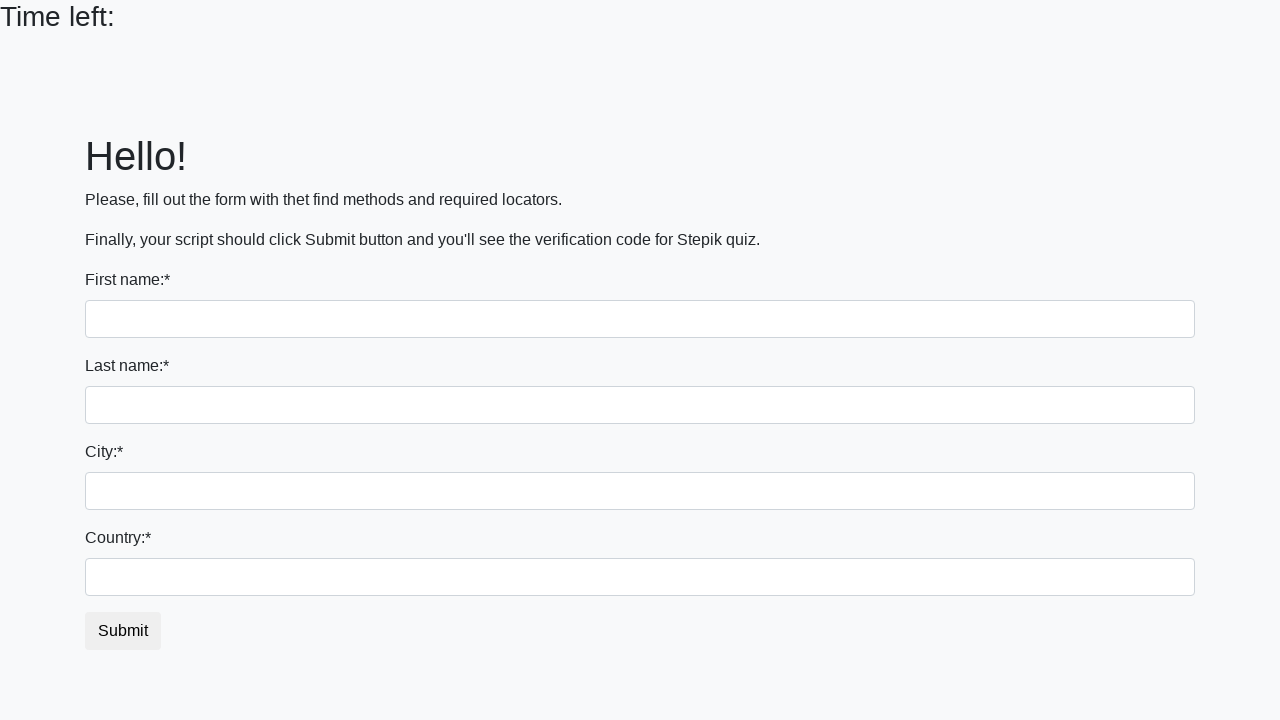

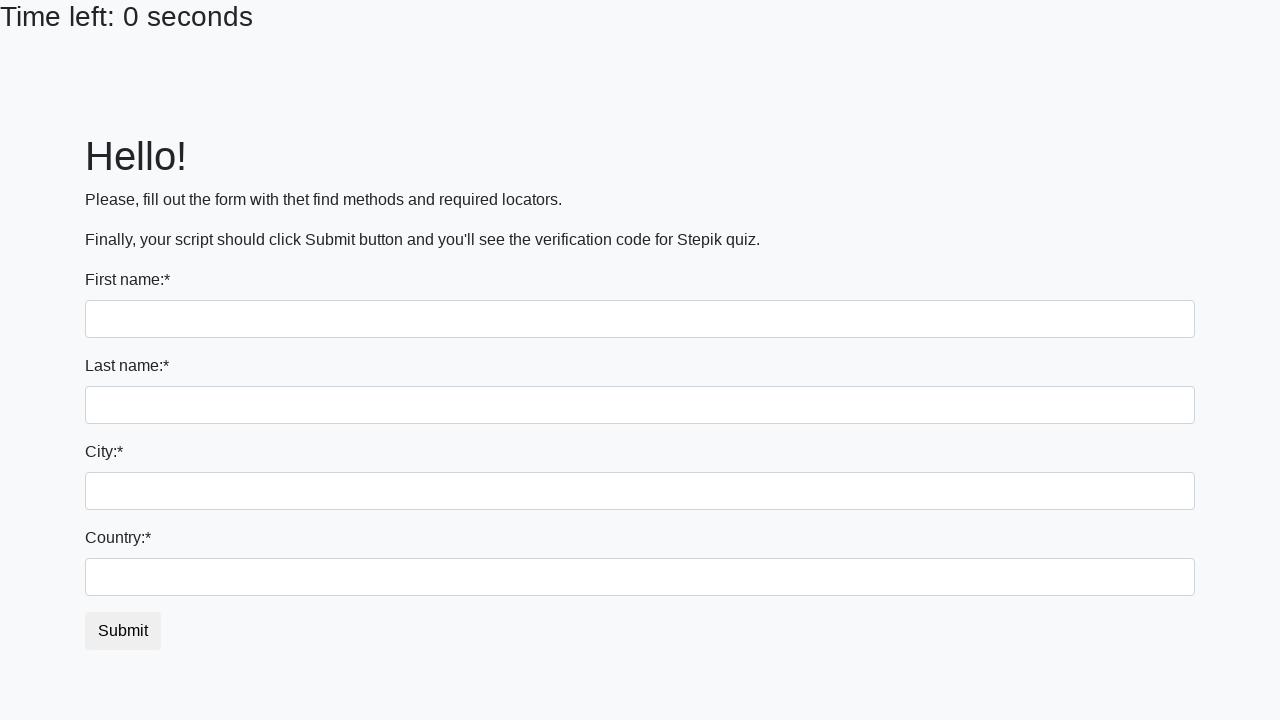